Tests JavaScript prompt alert functionality by clicking a button to trigger a JS prompt, entering text into the prompt, accepting it, and verifying the result message is displayed.

Starting URL: https://the-internet.herokuapp.com/javascript_alerts

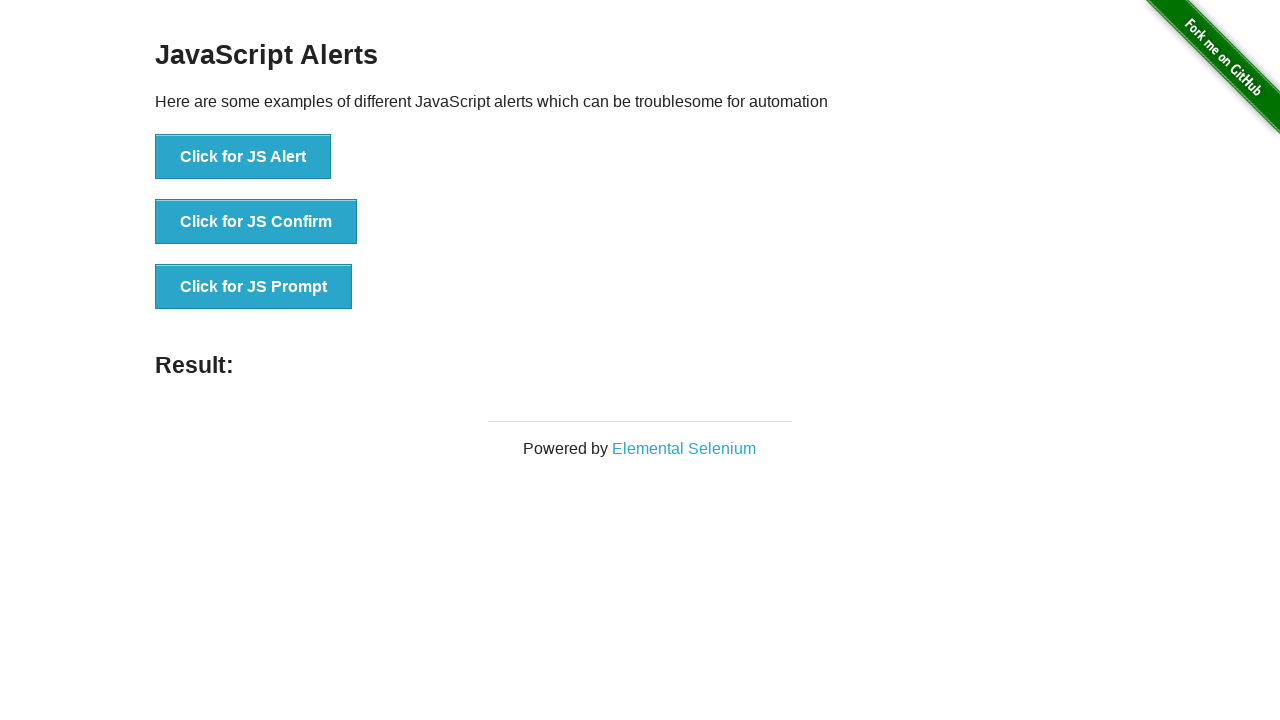

Clicked the 'Click for JS Prompt' button to trigger JavaScript prompt at (254, 287) on xpath=//button[normalize-space()='Click for JS Prompt']
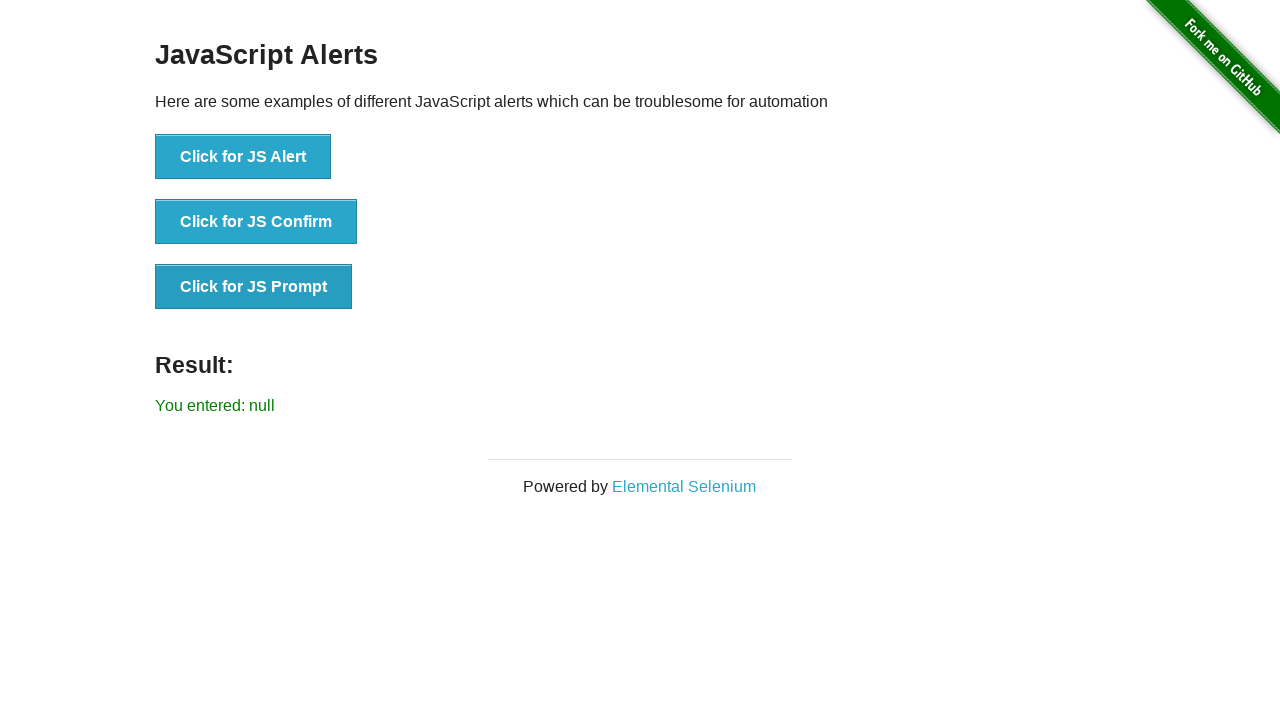

Set up dialog handler to accept prompt with text 'welcome'
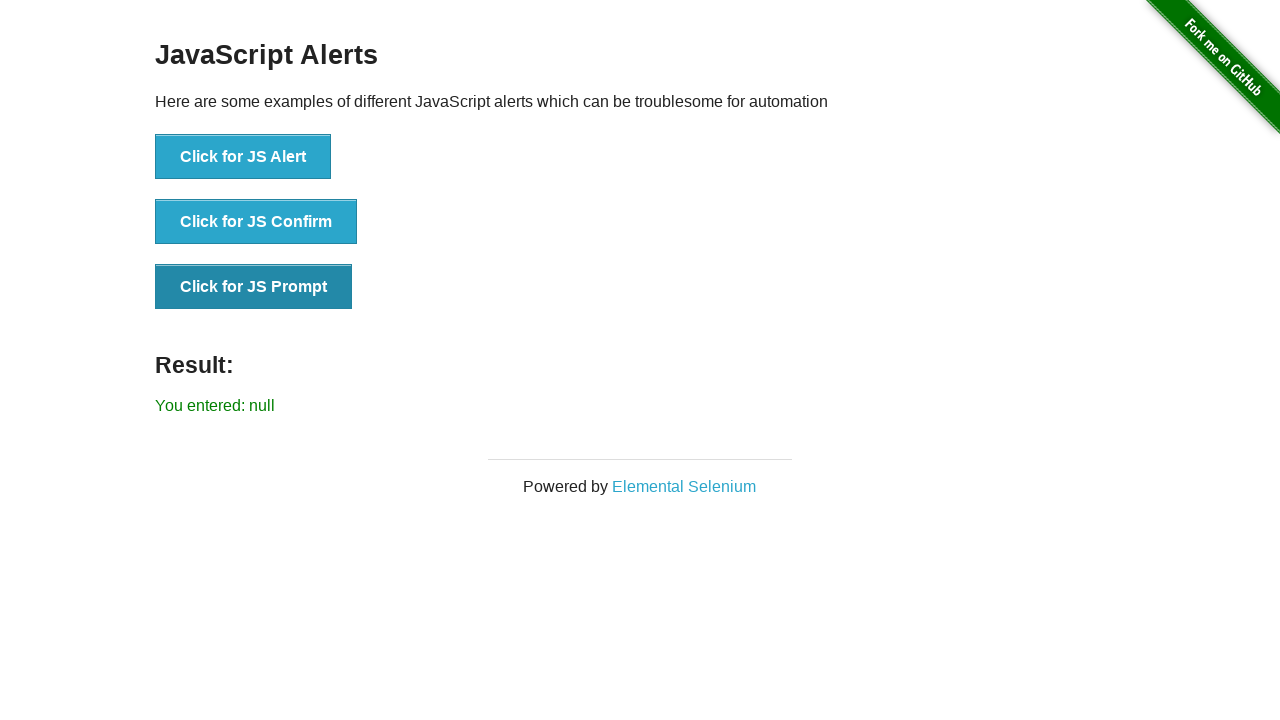

Clicked the 'Click for JS Prompt' button again to trigger dialog with handler ready at (254, 287) on xpath=//button[normalize-space()='Click for JS Prompt']
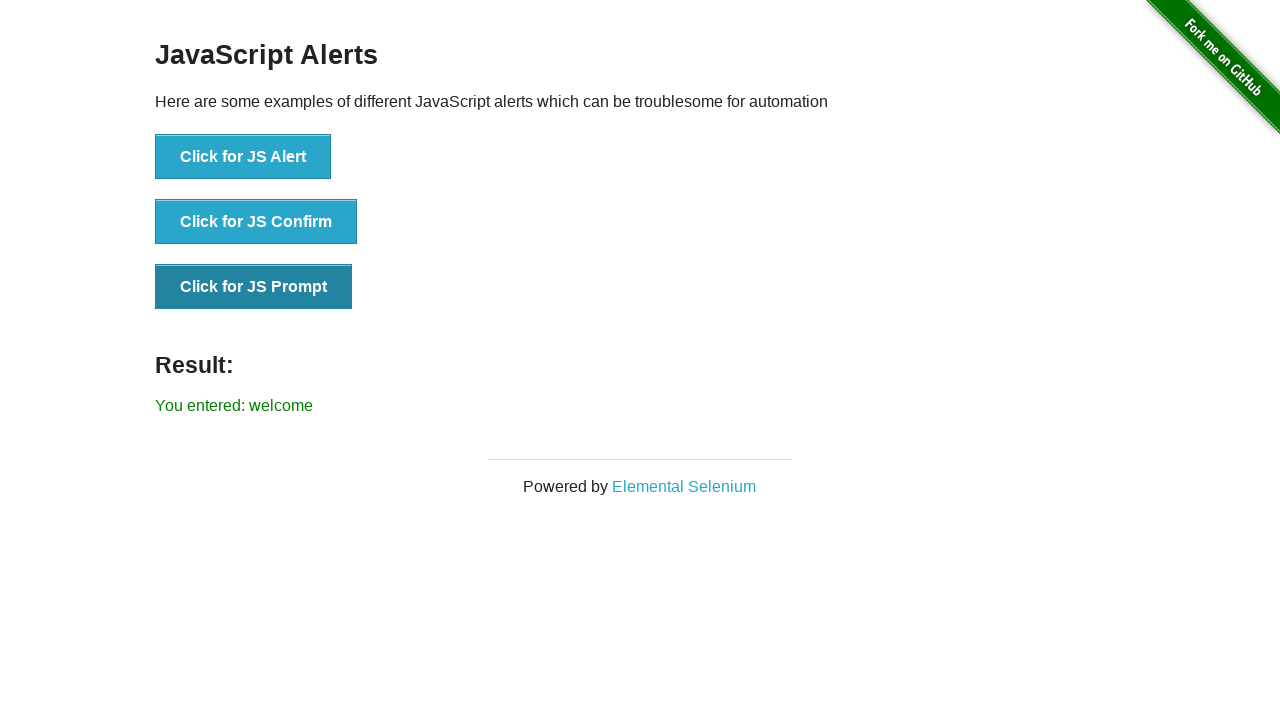

Result element appeared after prompt was accepted
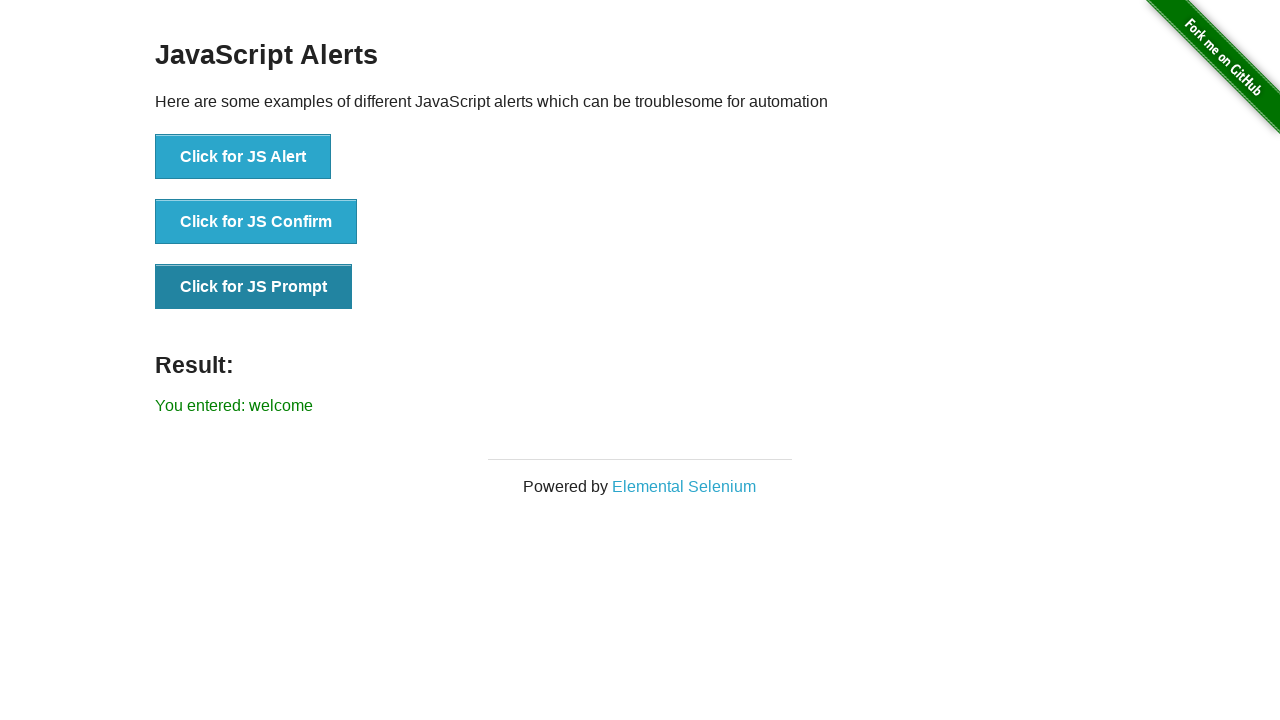

Located the result element containing the prompt response message
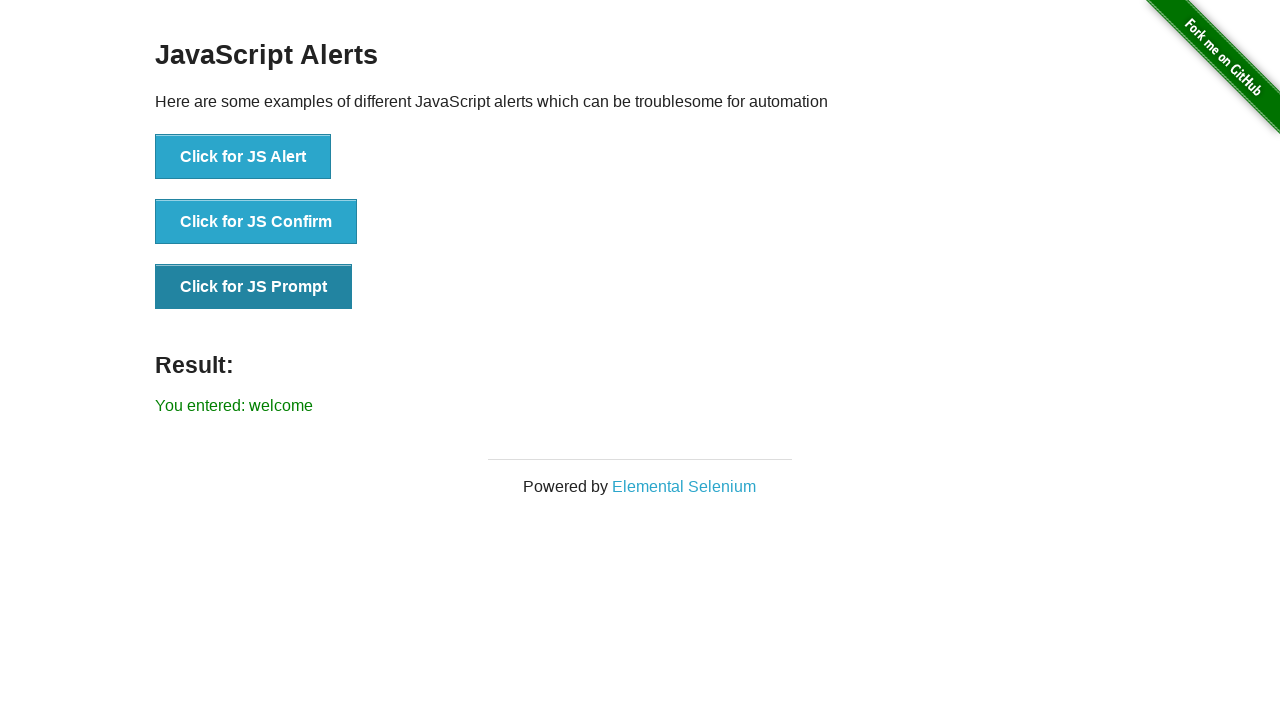

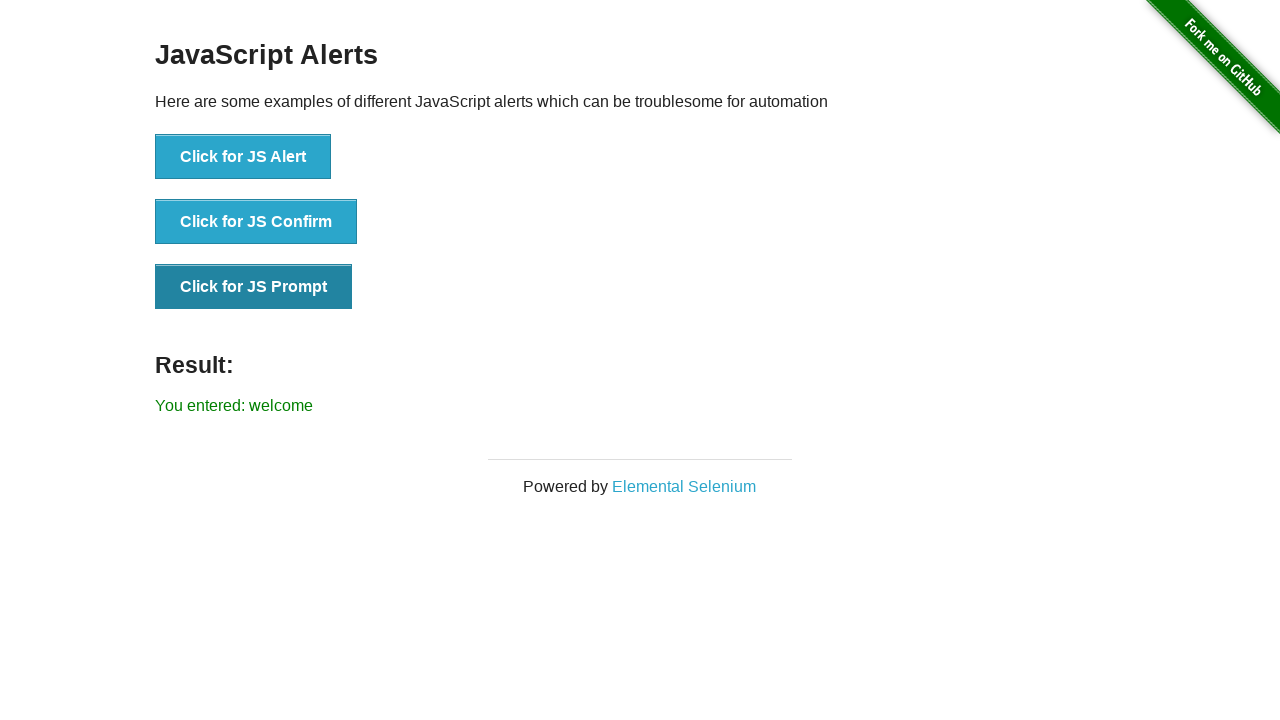